Tests that pressing Escape cancels editing and restores original text

Starting URL: https://demo.playwright.dev/todomvc

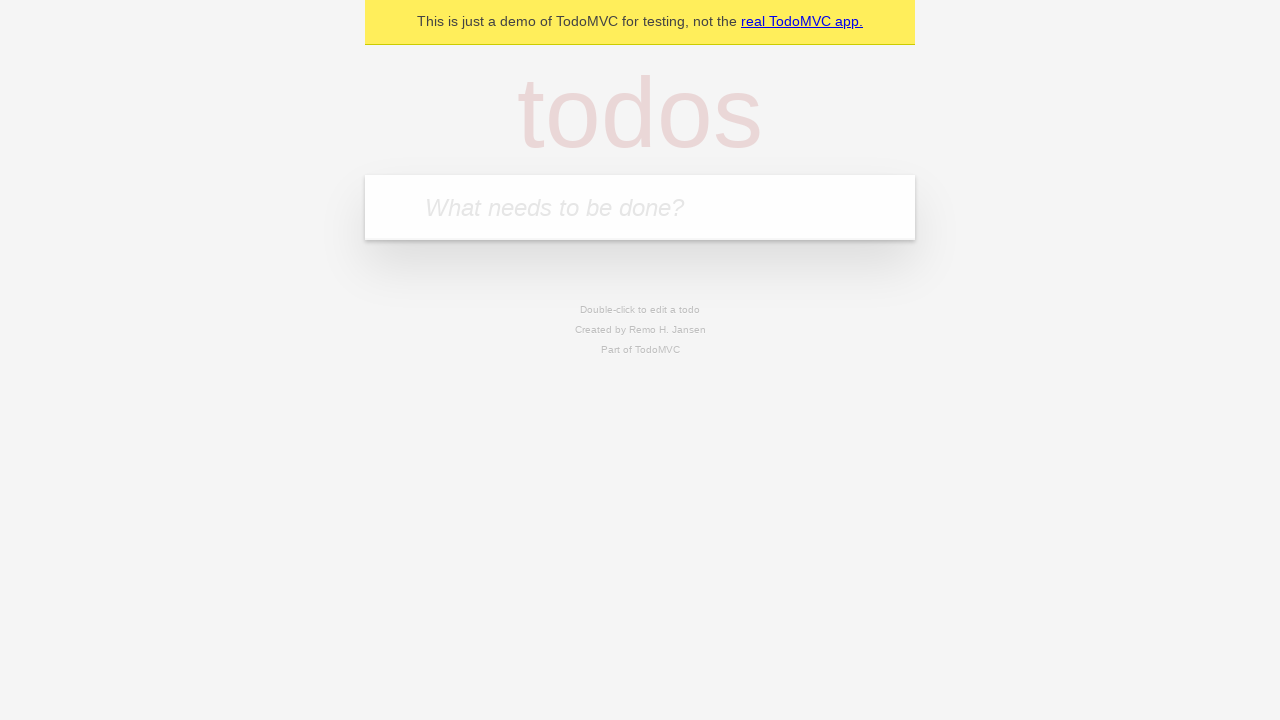

Filled todo input with 'buy some cheese' on internal:attr=[placeholder="What needs to be done?"i]
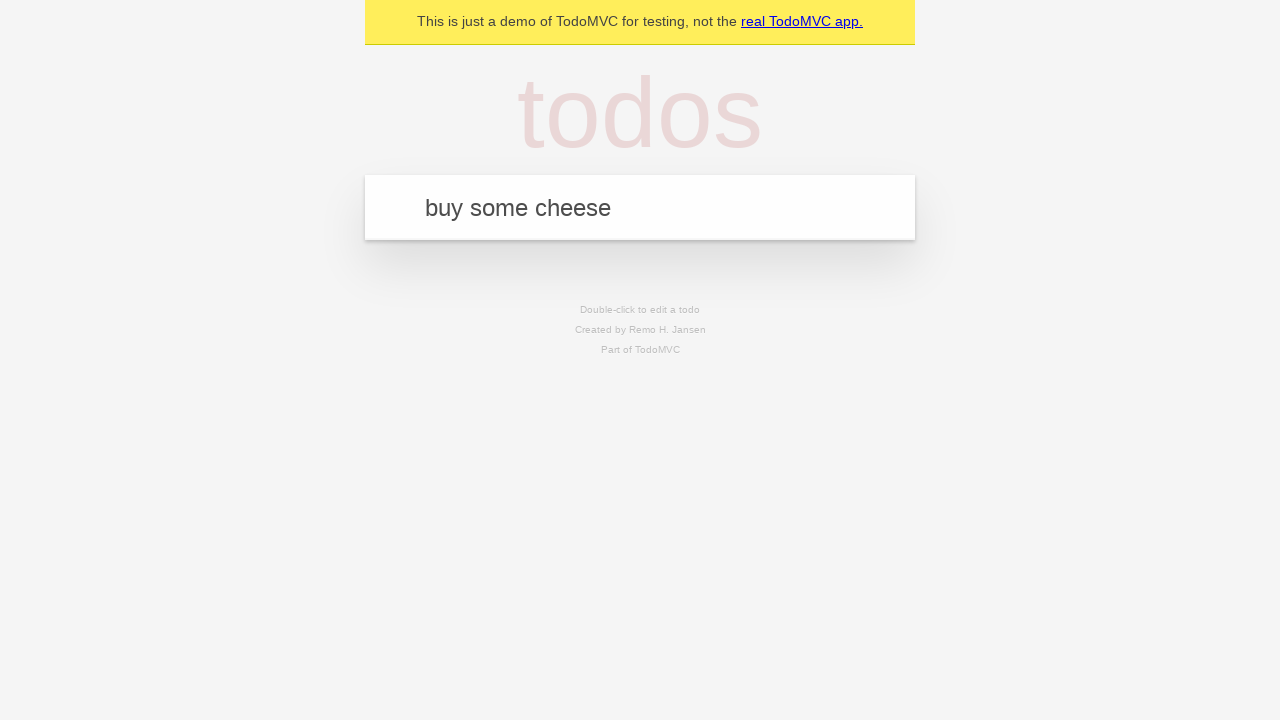

Pressed Enter to create first todo on internal:attr=[placeholder="What needs to be done?"i]
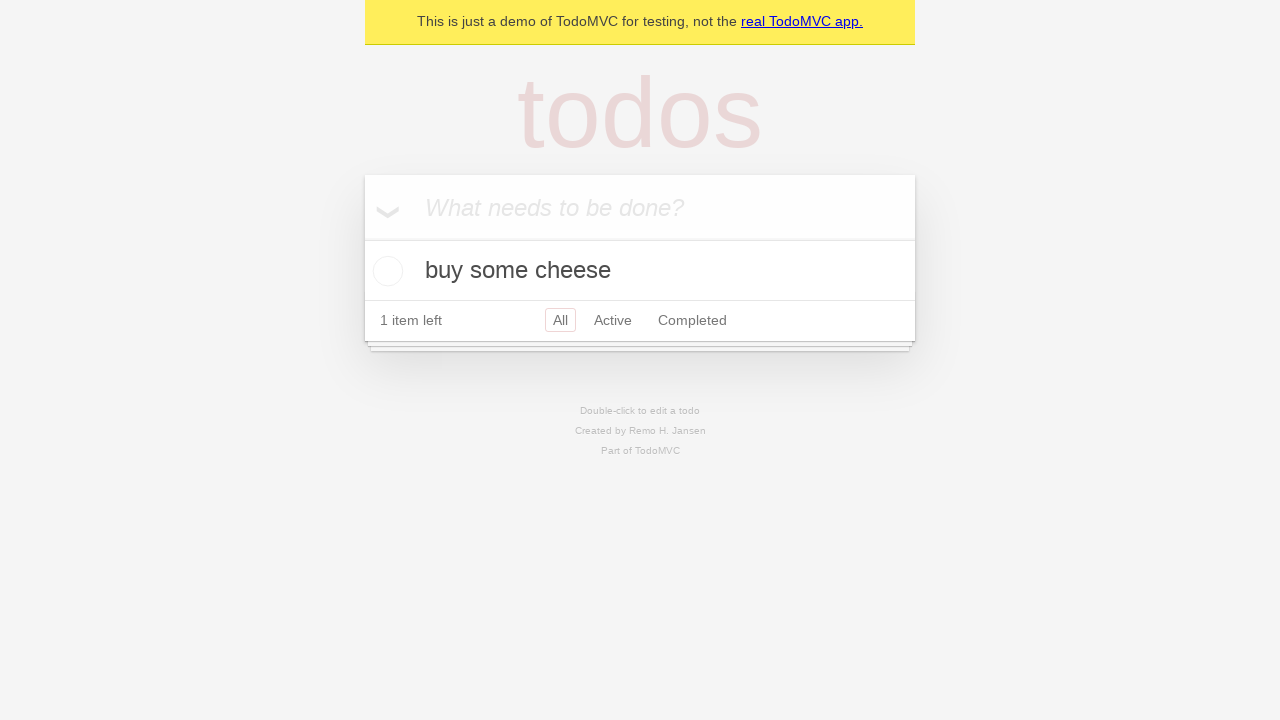

Filled todo input with 'feed the cat' on internal:attr=[placeholder="What needs to be done?"i]
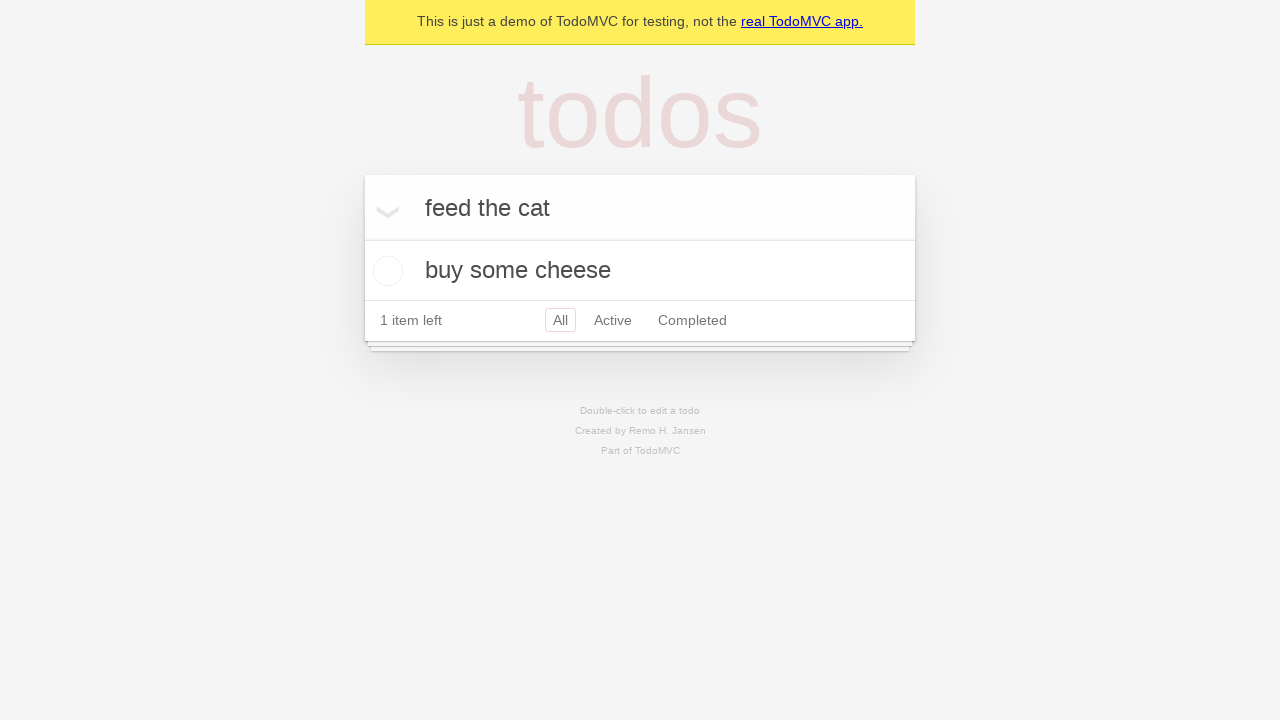

Pressed Enter to create second todo on internal:attr=[placeholder="What needs to be done?"i]
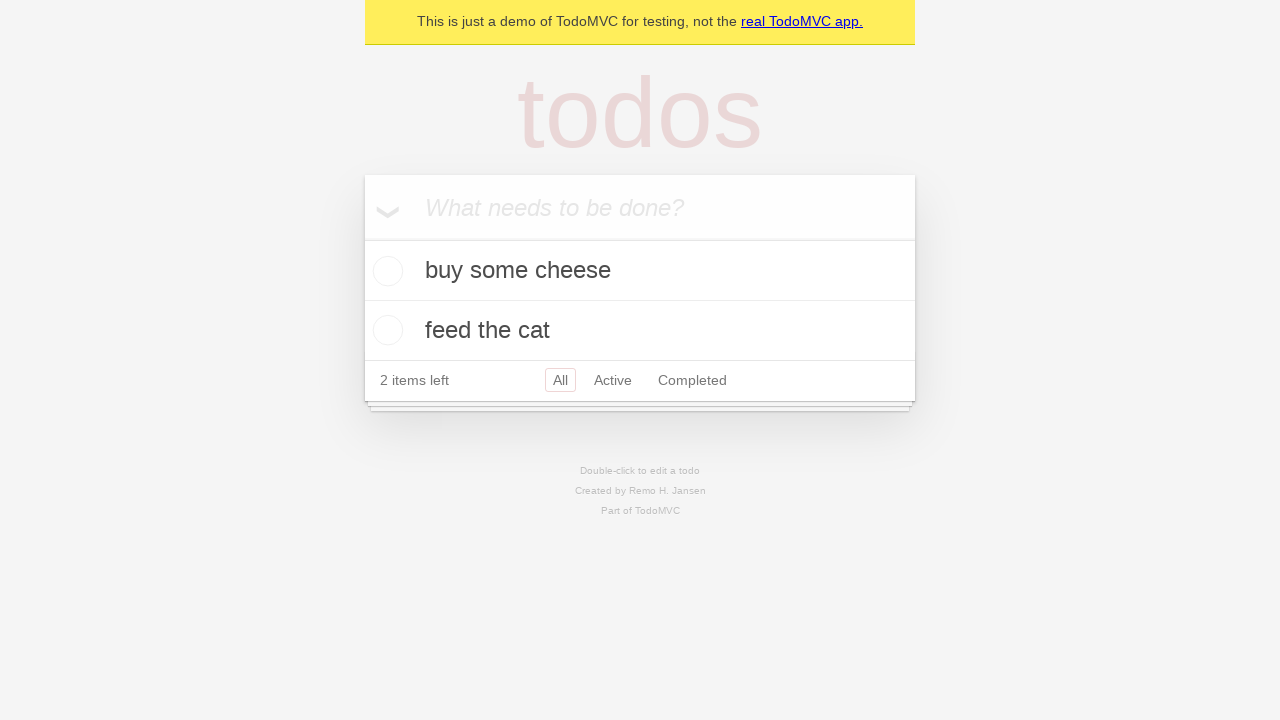

Filled todo input with 'book a doctors appointment' on internal:attr=[placeholder="What needs to be done?"i]
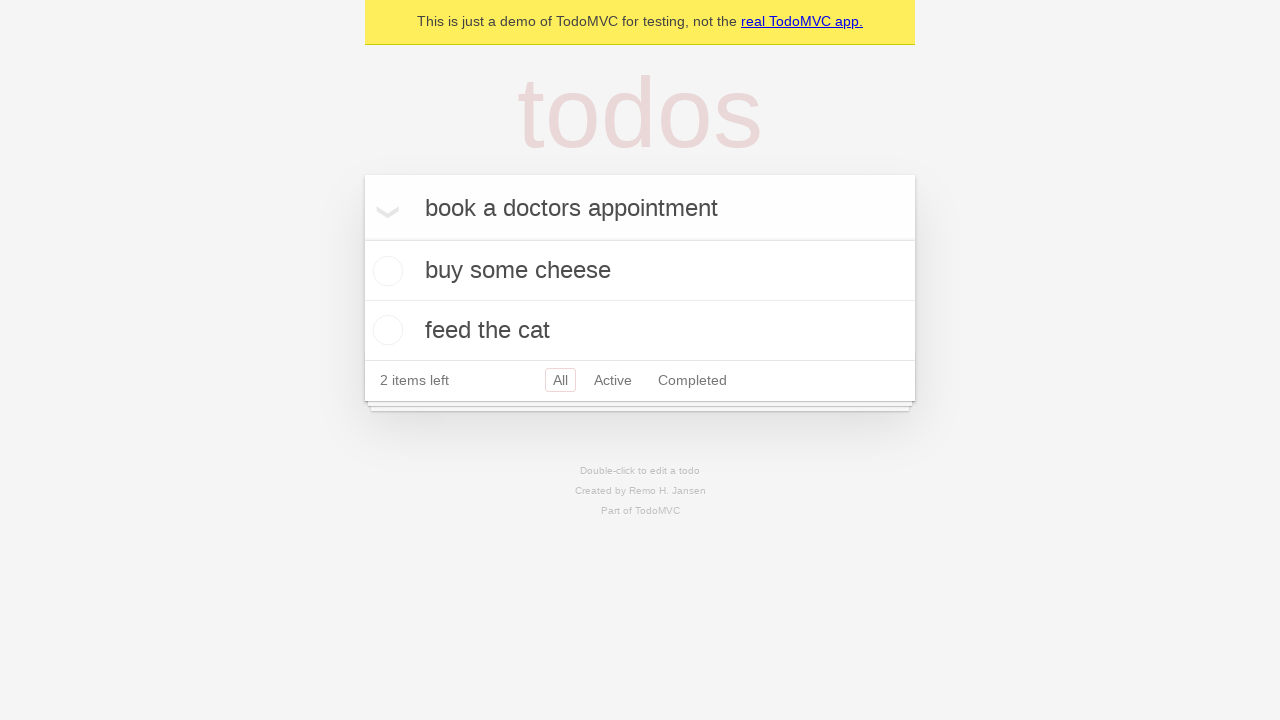

Pressed Enter to create third todo on internal:attr=[placeholder="What needs to be done?"i]
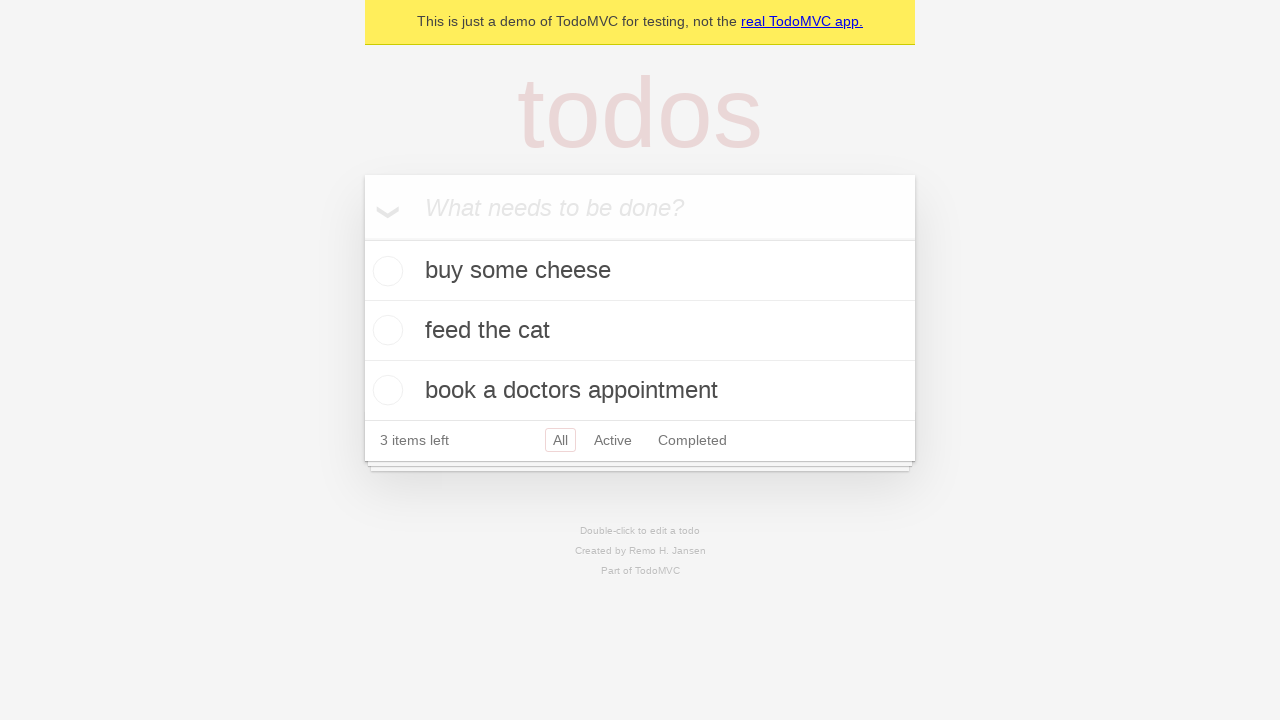

Double-clicked second todo item to enter edit mode at (640, 331) on internal:testid=[data-testid="todo-item"s] >> nth=1
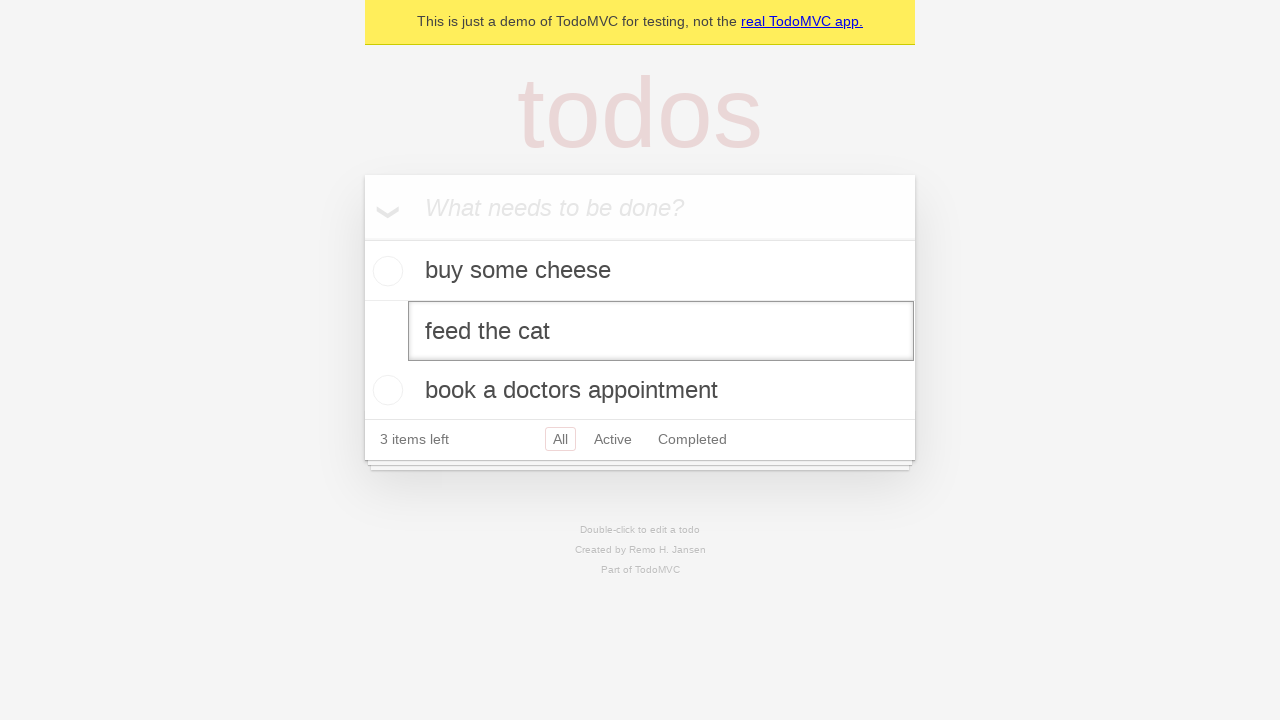

Changed todo text to 'buy some sausages' on internal:testid=[data-testid="todo-item"s] >> nth=1 >> internal:role=textbox[nam
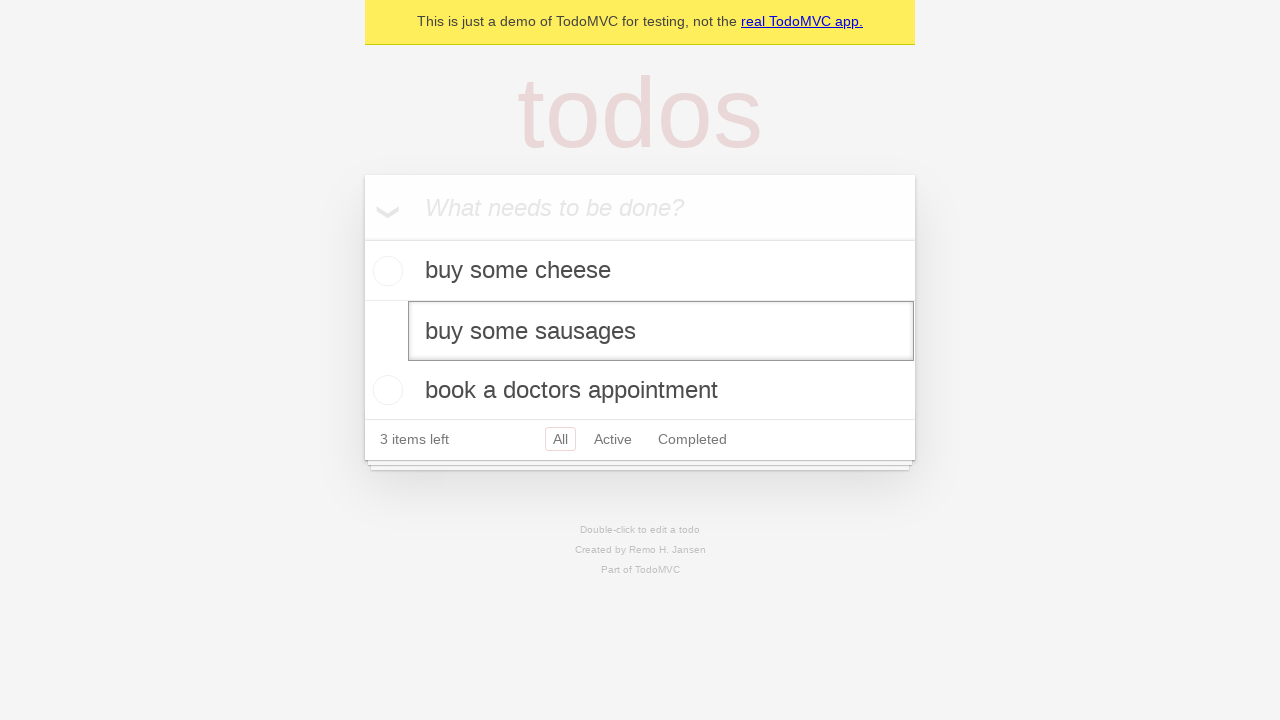

Pressed Escape to cancel editing and restore original text on internal:testid=[data-testid="todo-item"s] >> nth=1 >> internal:role=textbox[nam
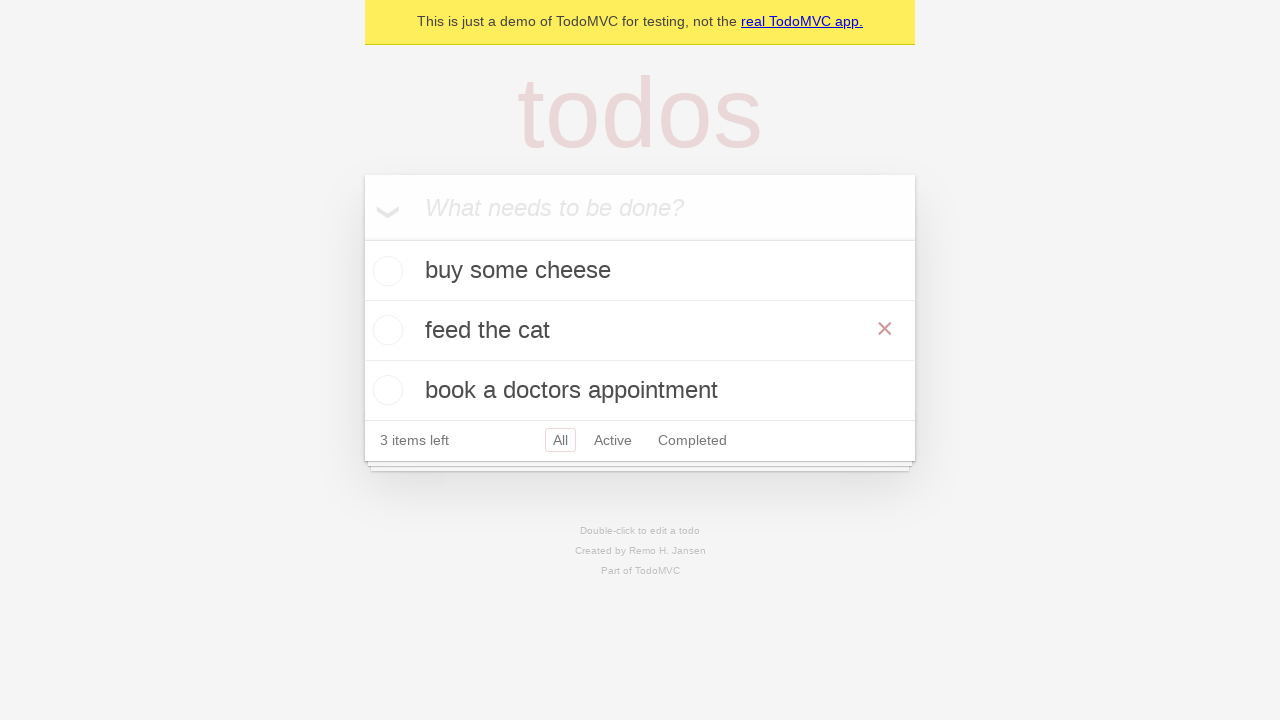

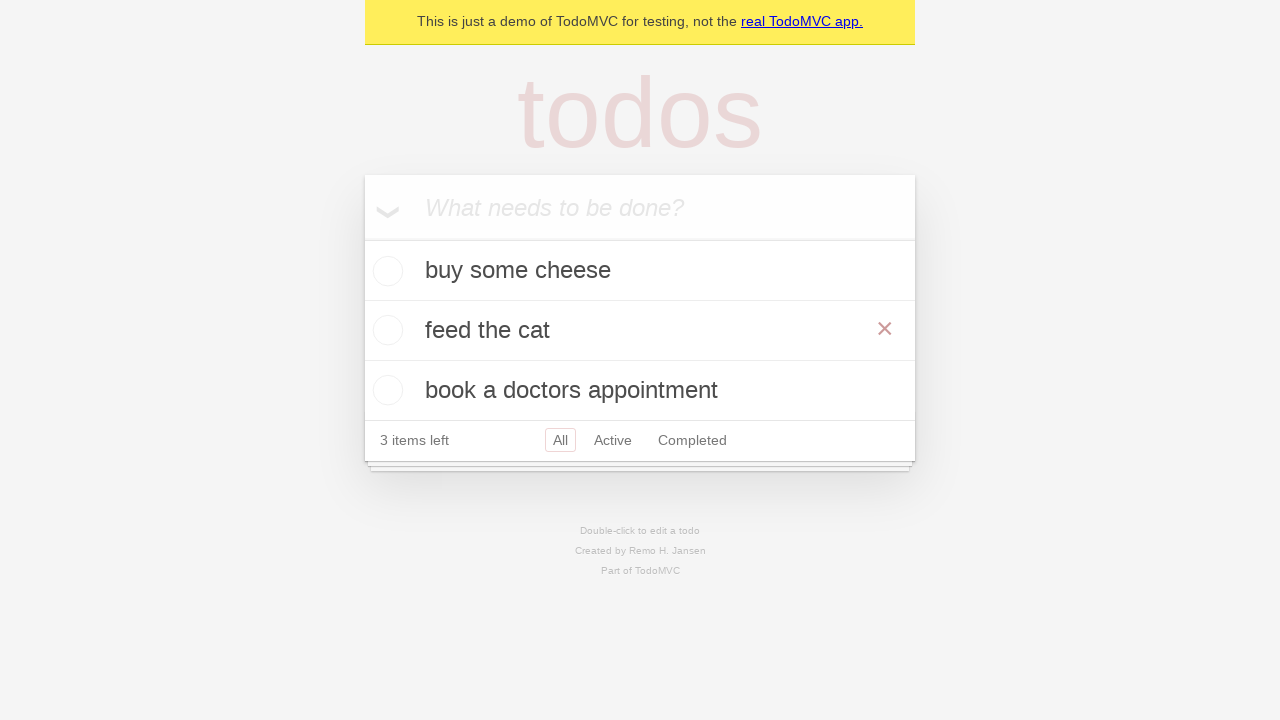